Types "India" in autocomplete field and selects it from dropdown suggestions

Starting URL: https://www.rahulshettyacademy.com/AutomationPractice/

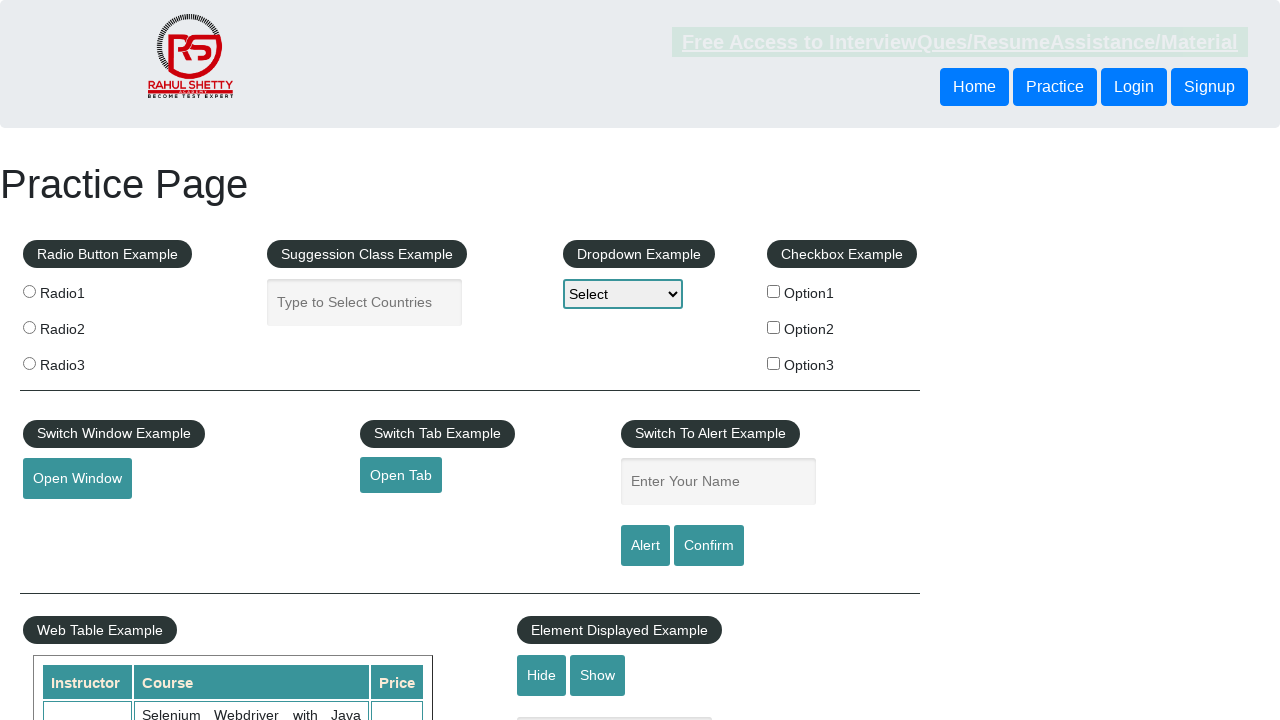

Typed 'India' in the autocomplete field on xpath=//*[@id="autocomplete"]
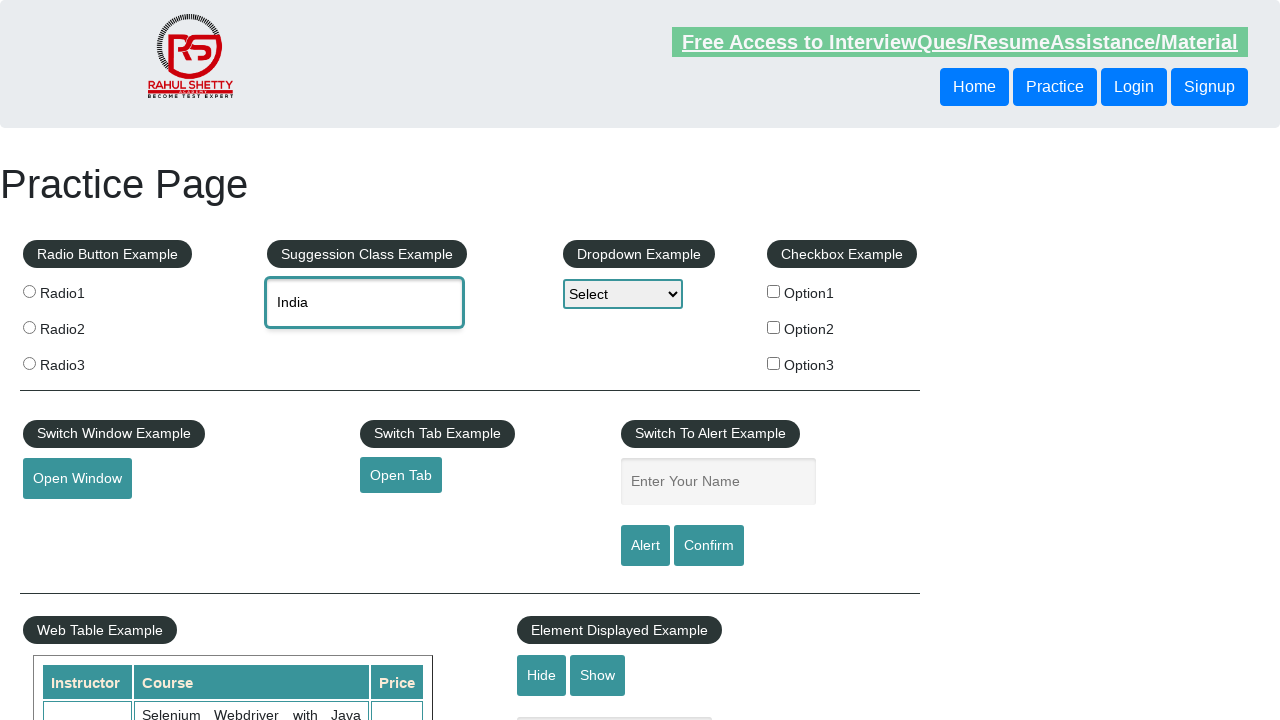

Pressed ArrowDown to navigate dropdown options
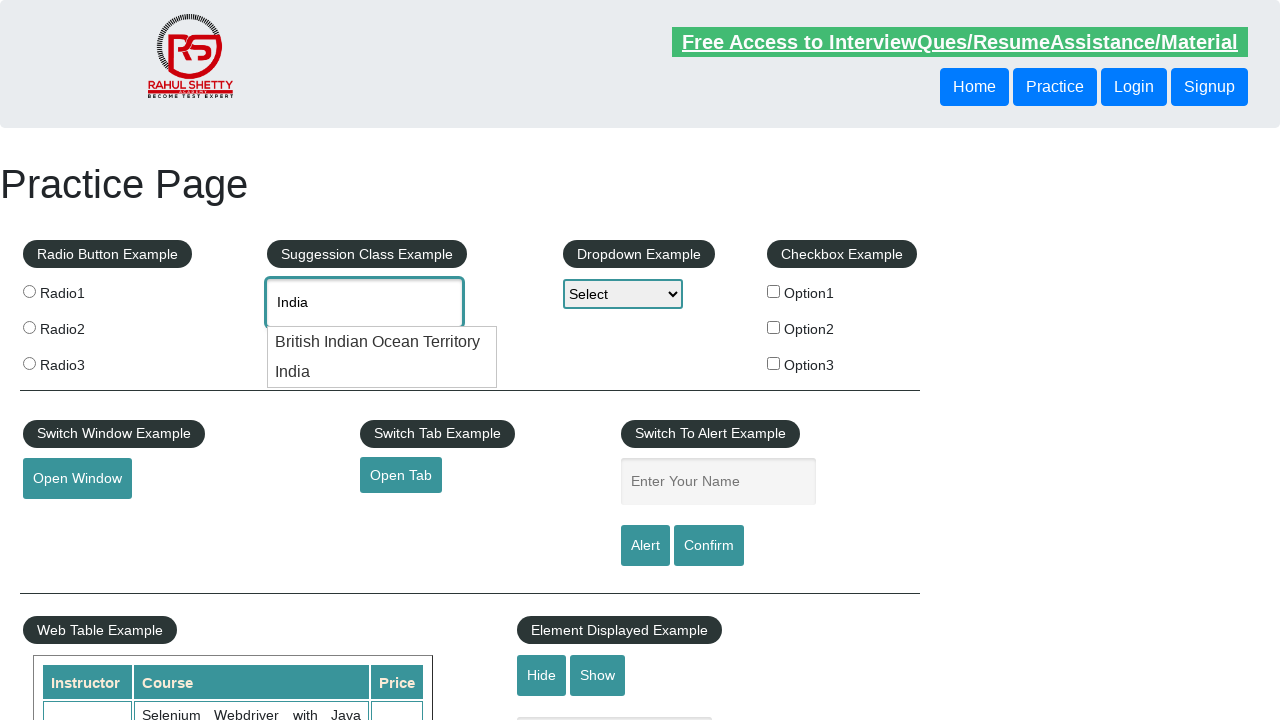

Pressed ArrowDown again to navigate to next option
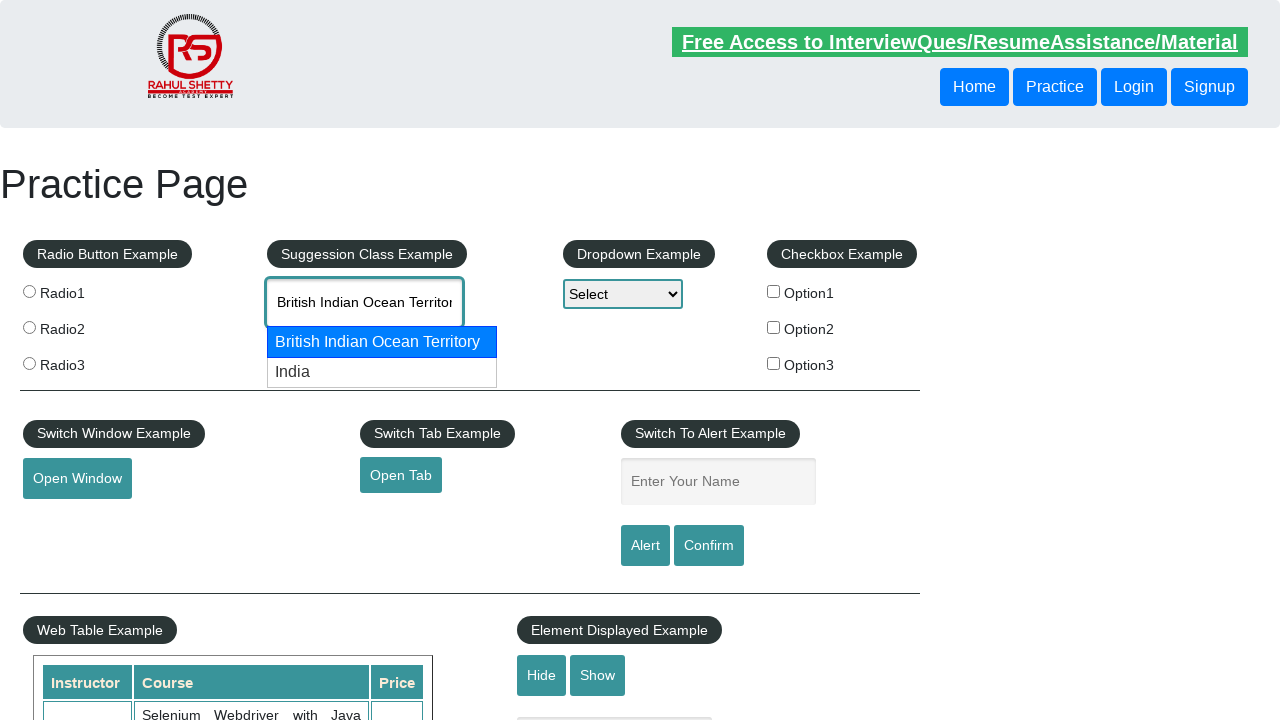

Pressed Enter to select 'India' from dropdown suggestions
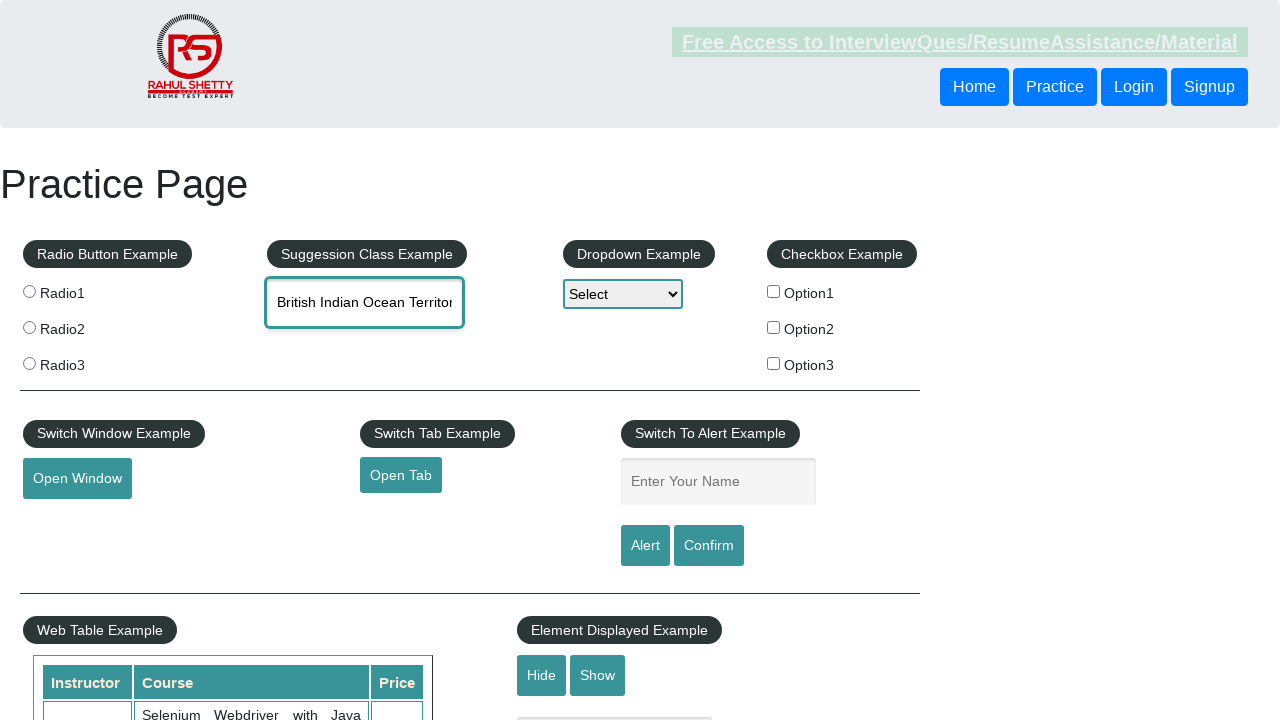

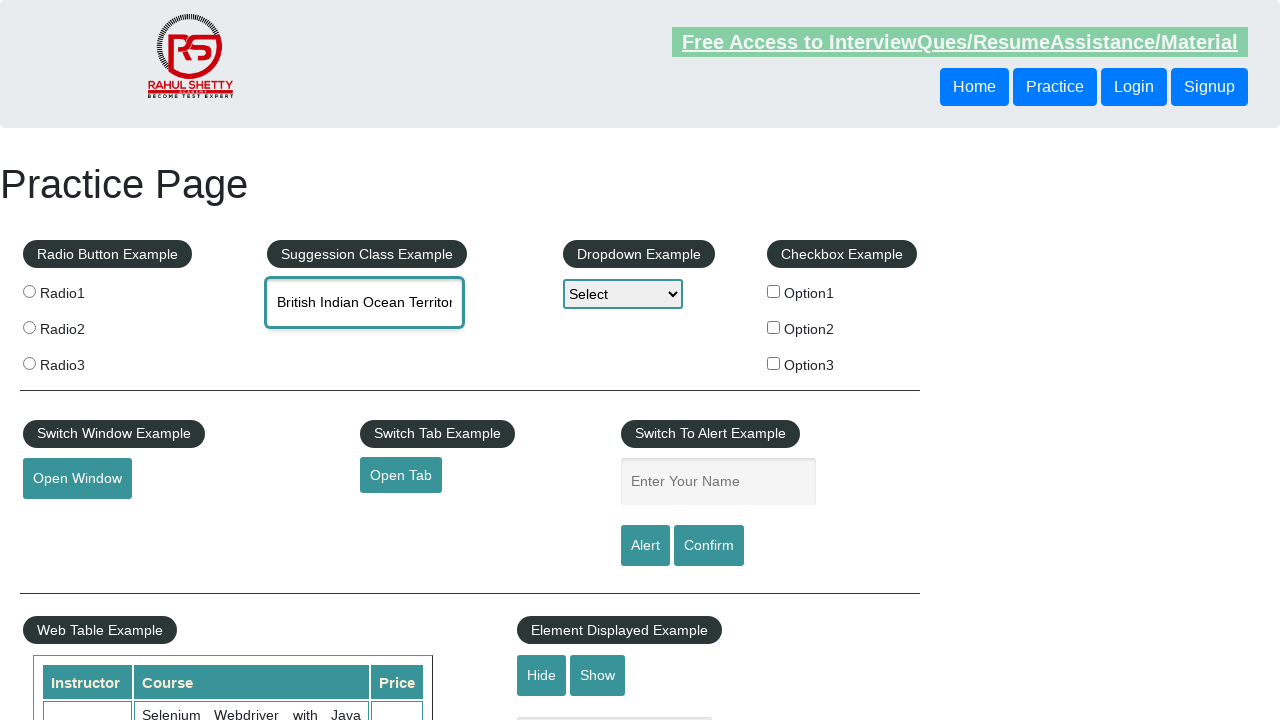